Navigates to a web application homepage and clicks on the Students link

Starting URL: https://gravitymvctestapplication.azurewebsites.net/

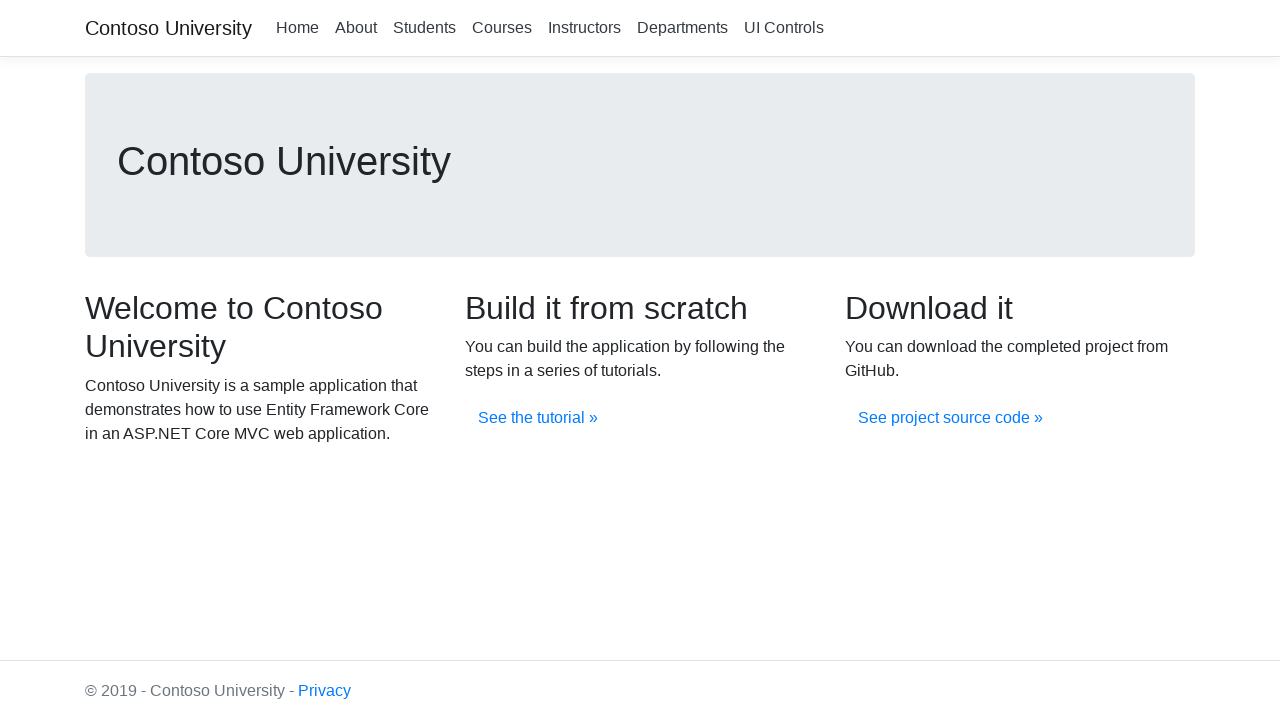

Clicked on the Students link at (424, 28) on xpath=//a[.='Students']
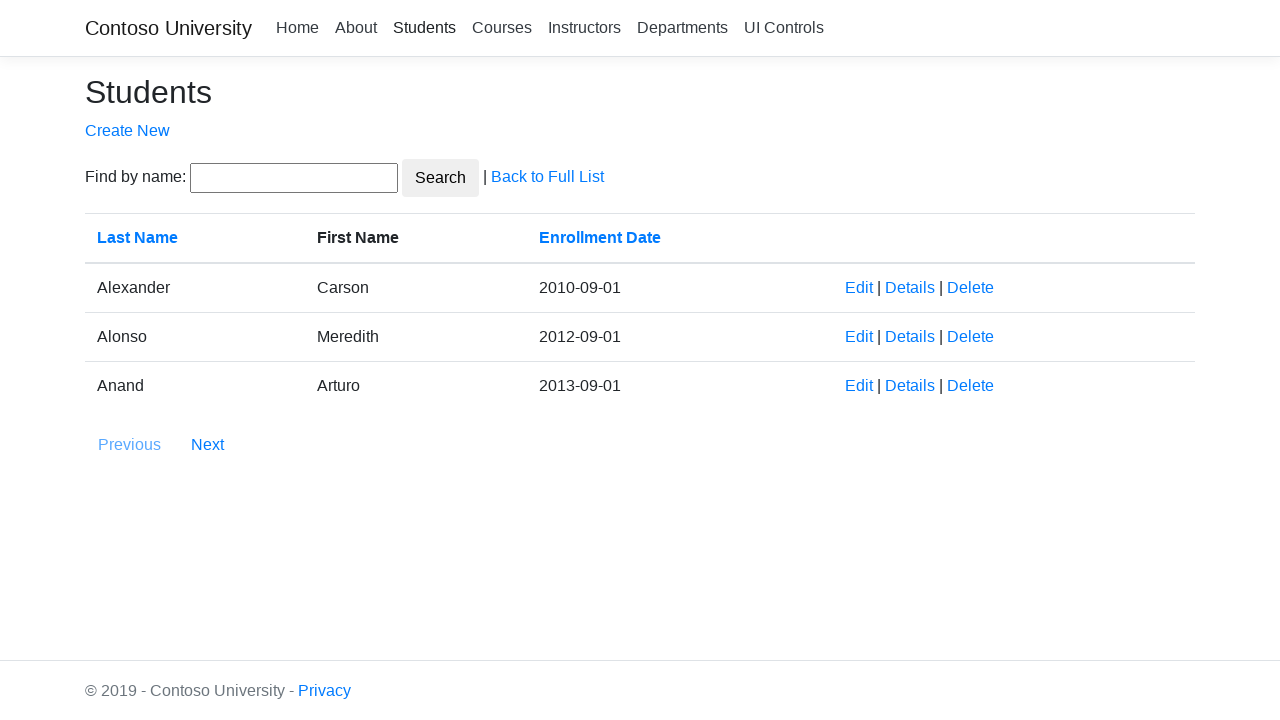

Navigation completed and network idle state reached
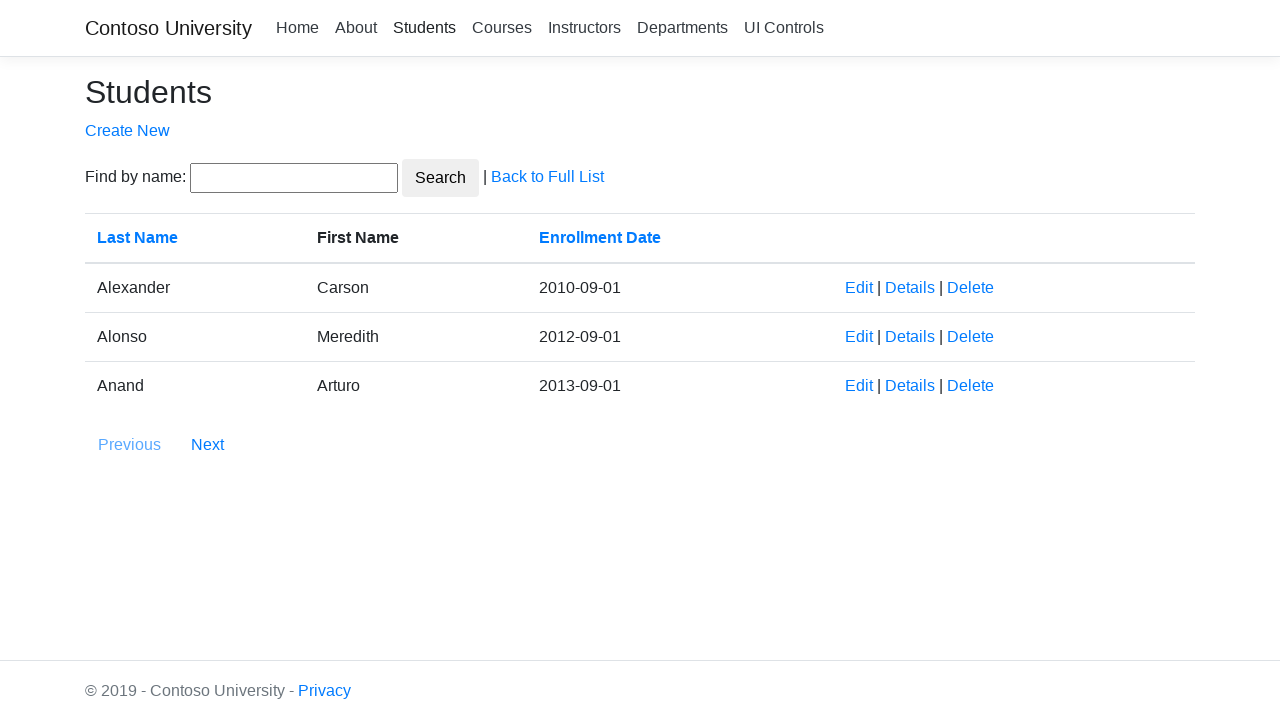

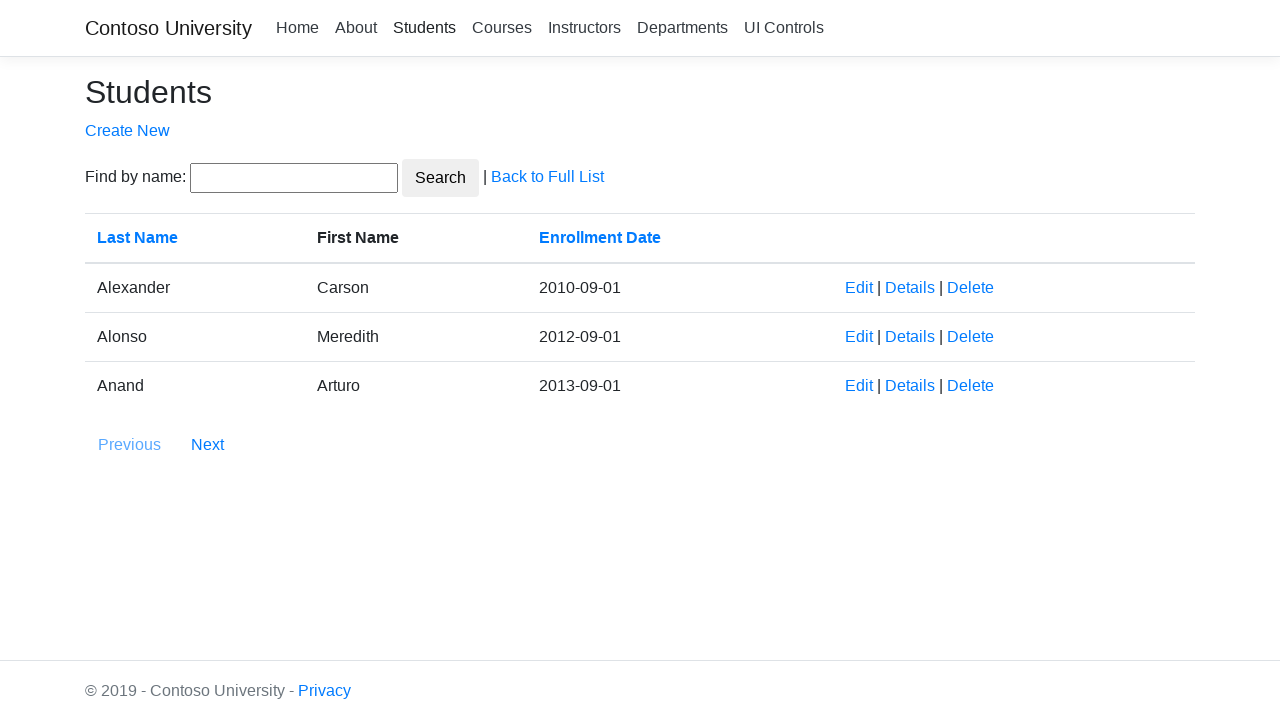